Tests hover functionality by hovering over an avatar element and verifying that additional information becomes visible

Starting URL: http://the-internet.herokuapp.com/hovers

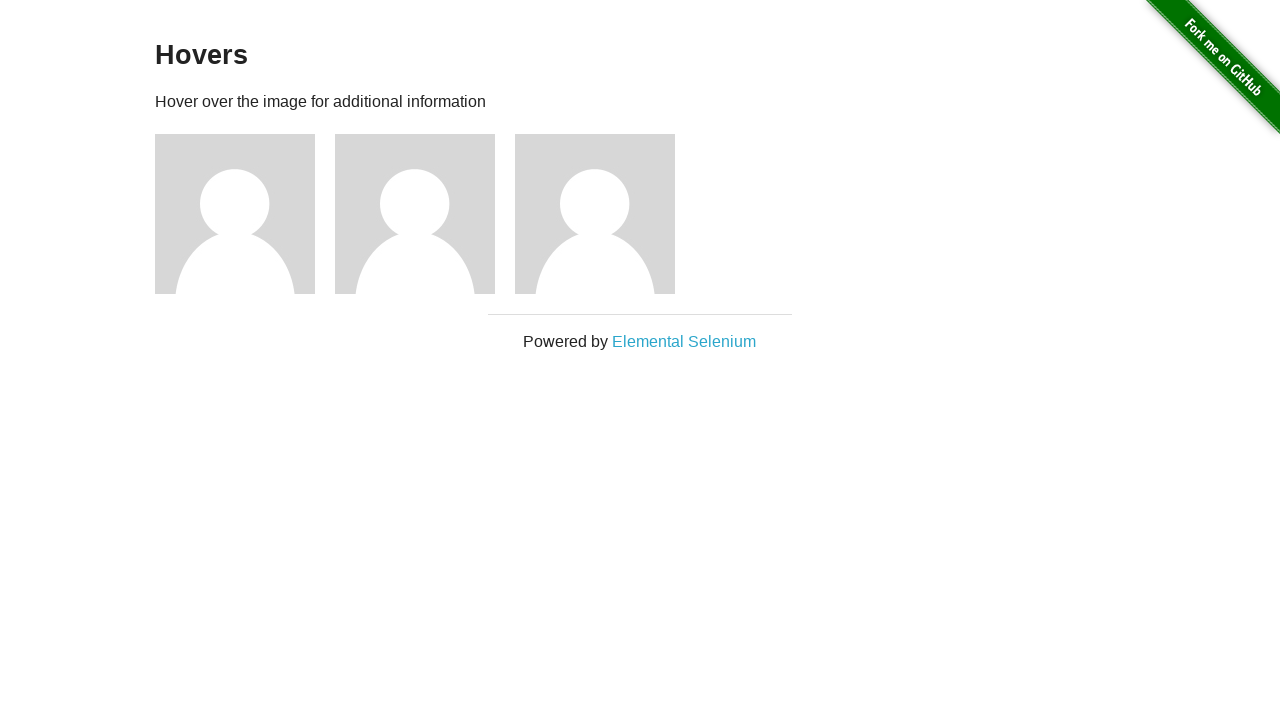

Located the first avatar figure element
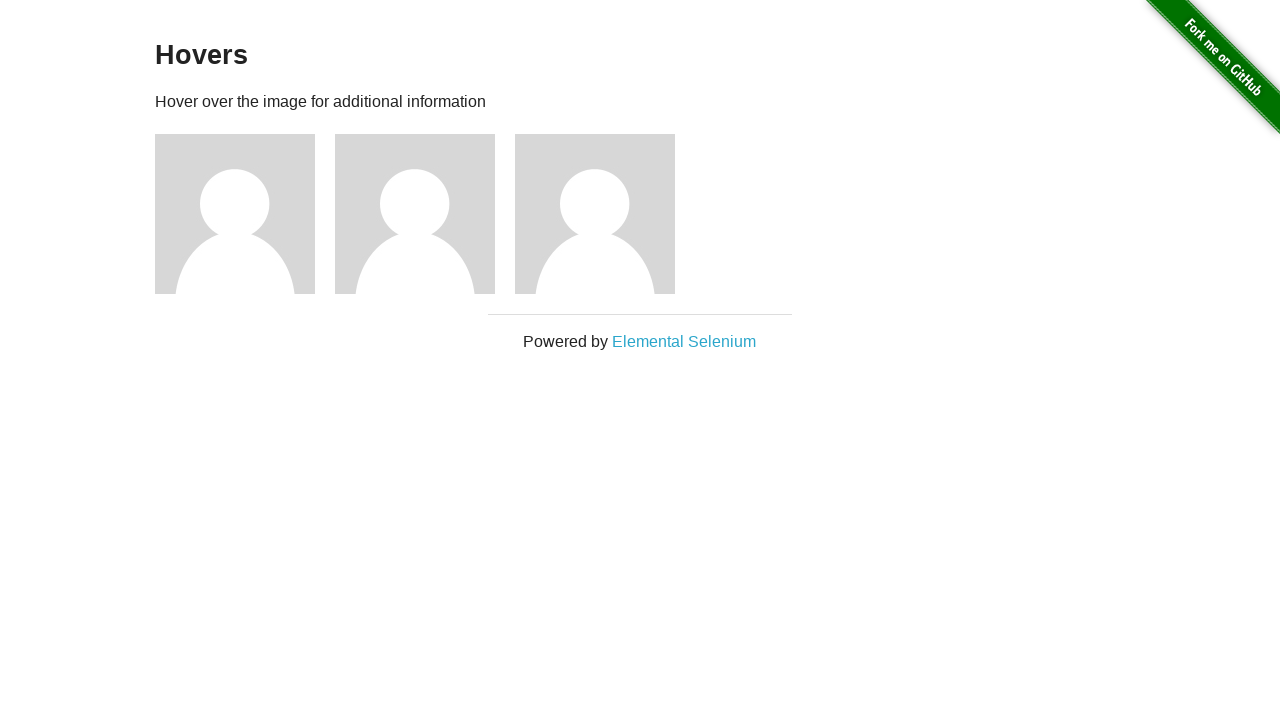

Hovered over the avatar element to trigger caption display at (245, 214) on .figure >> nth=0
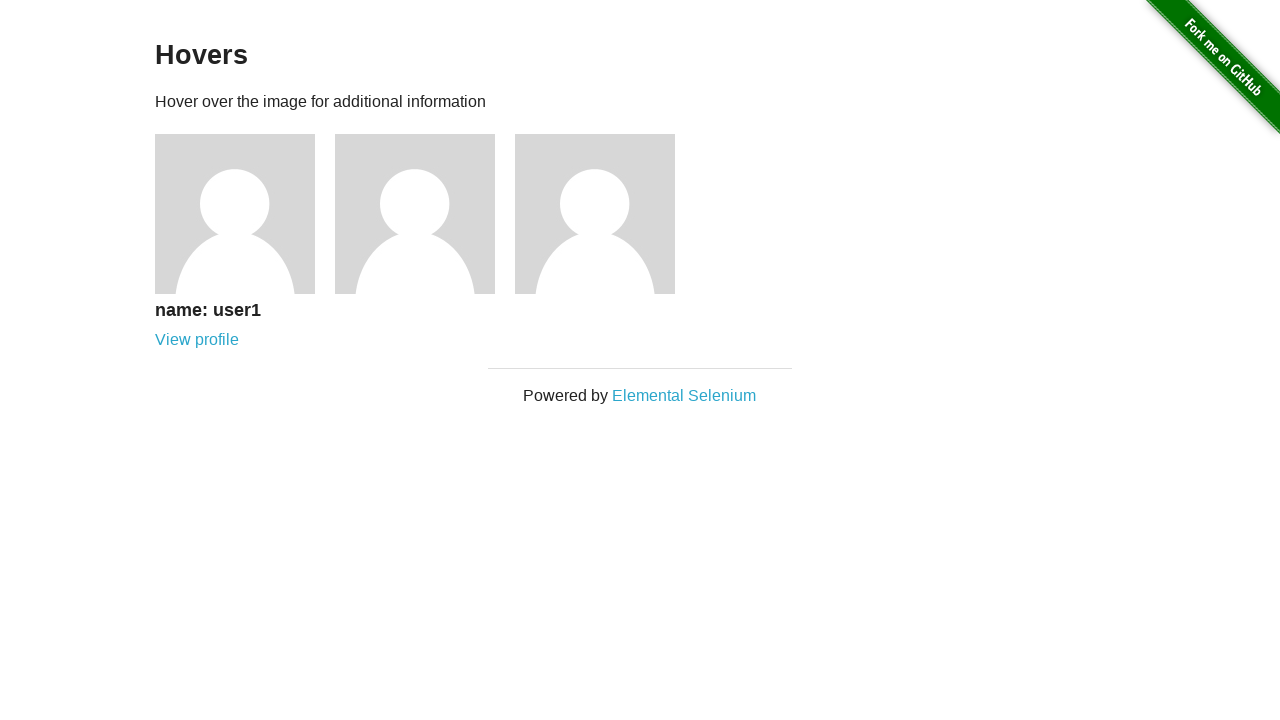

Located the avatar caption element
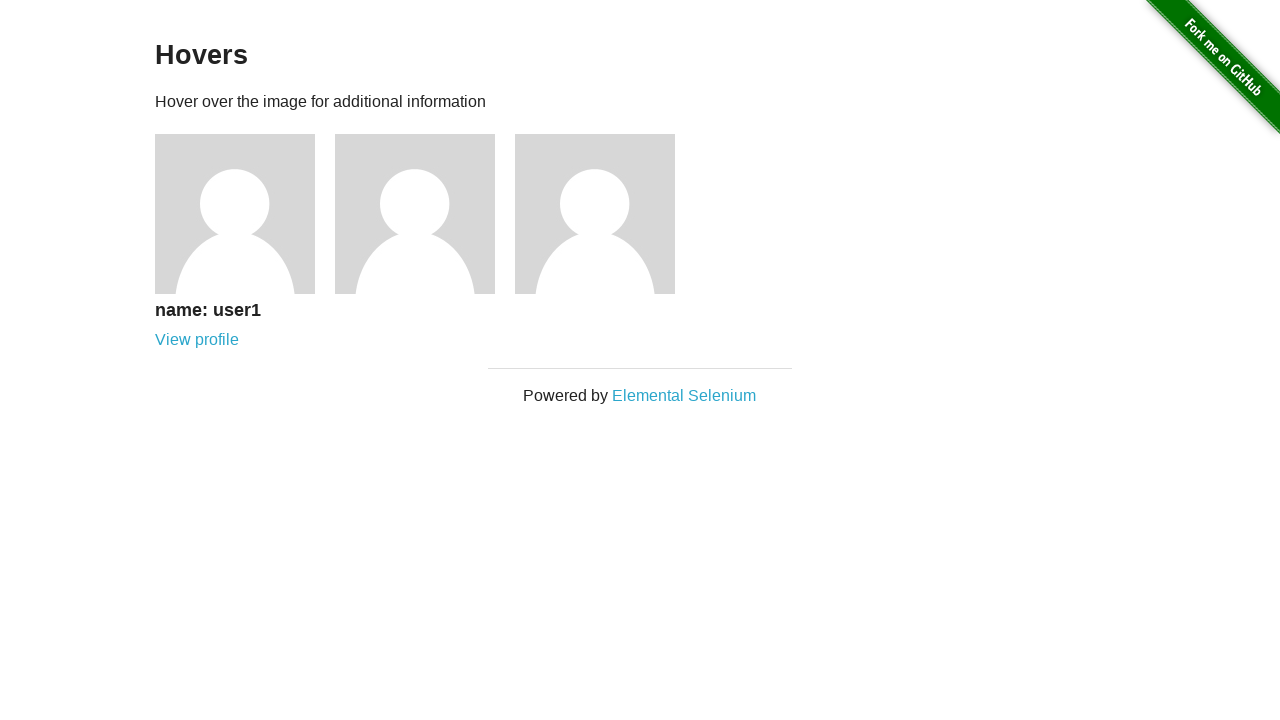

Verified that the avatar caption is now visible
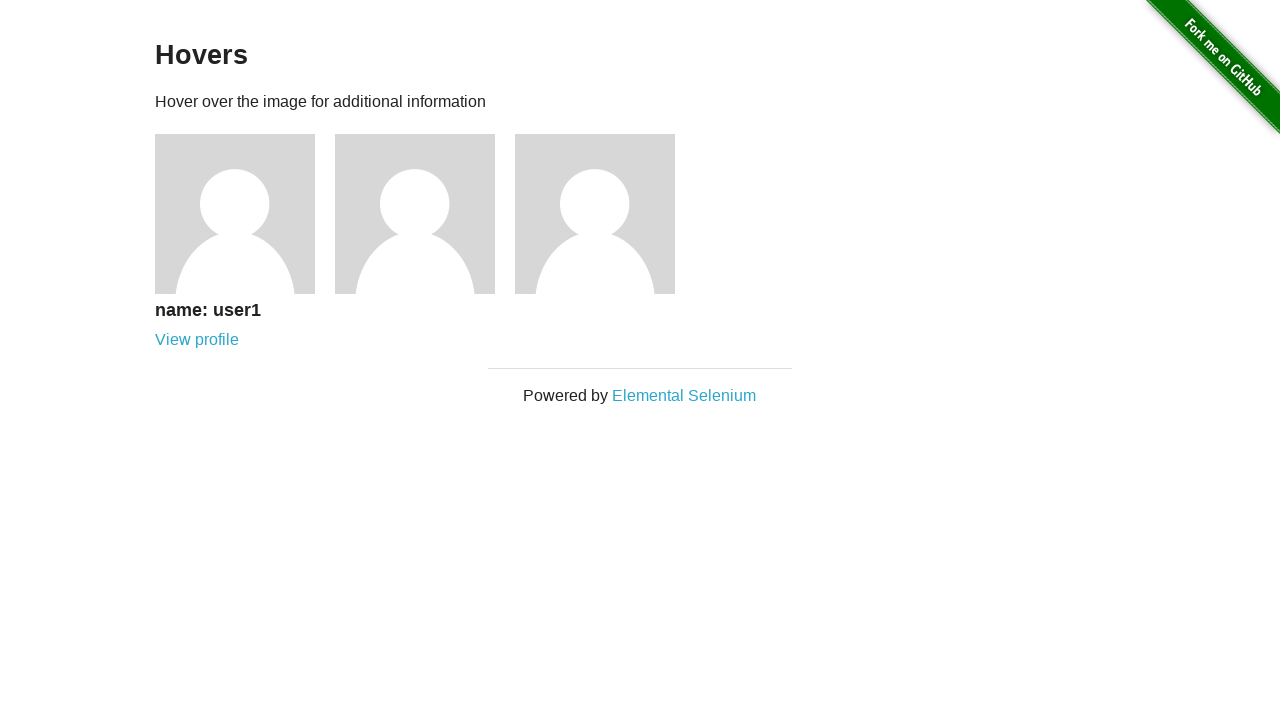

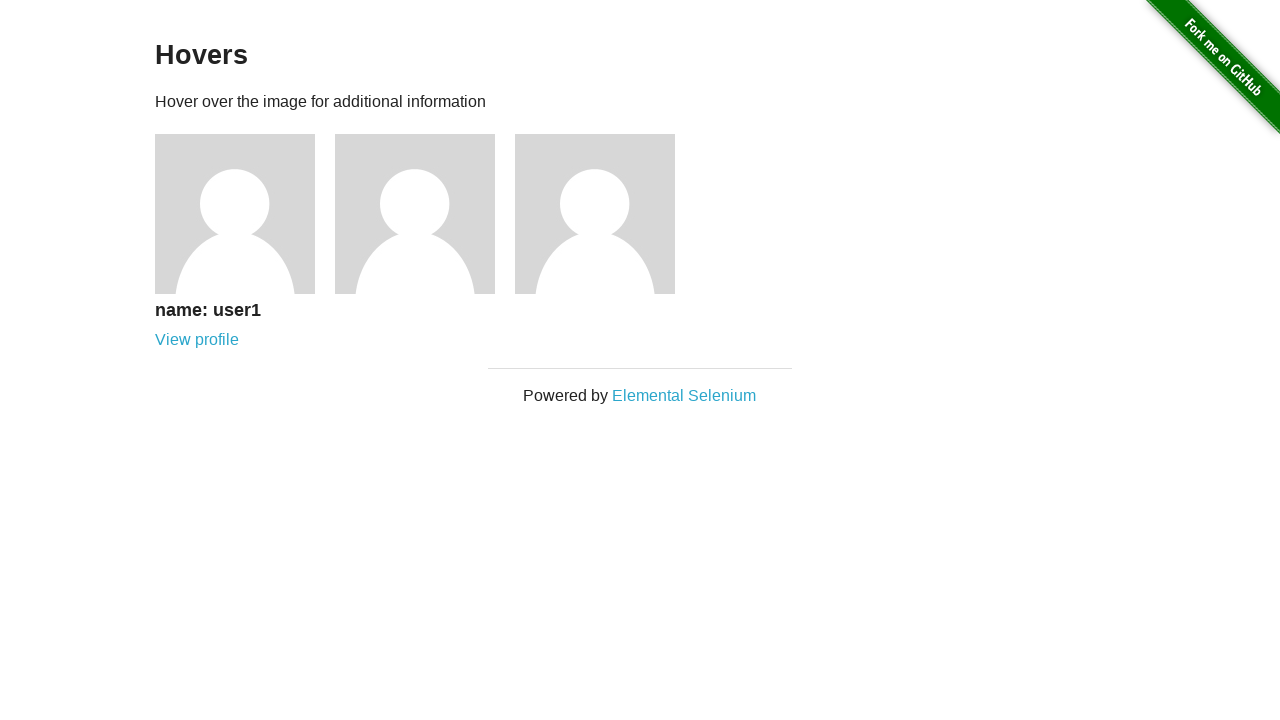